Tests jQuery UI datepicker functionality by selecting past and future dates using the calendar navigation controls within an iframe

Starting URL: https://jqueryui.com/datepicker/

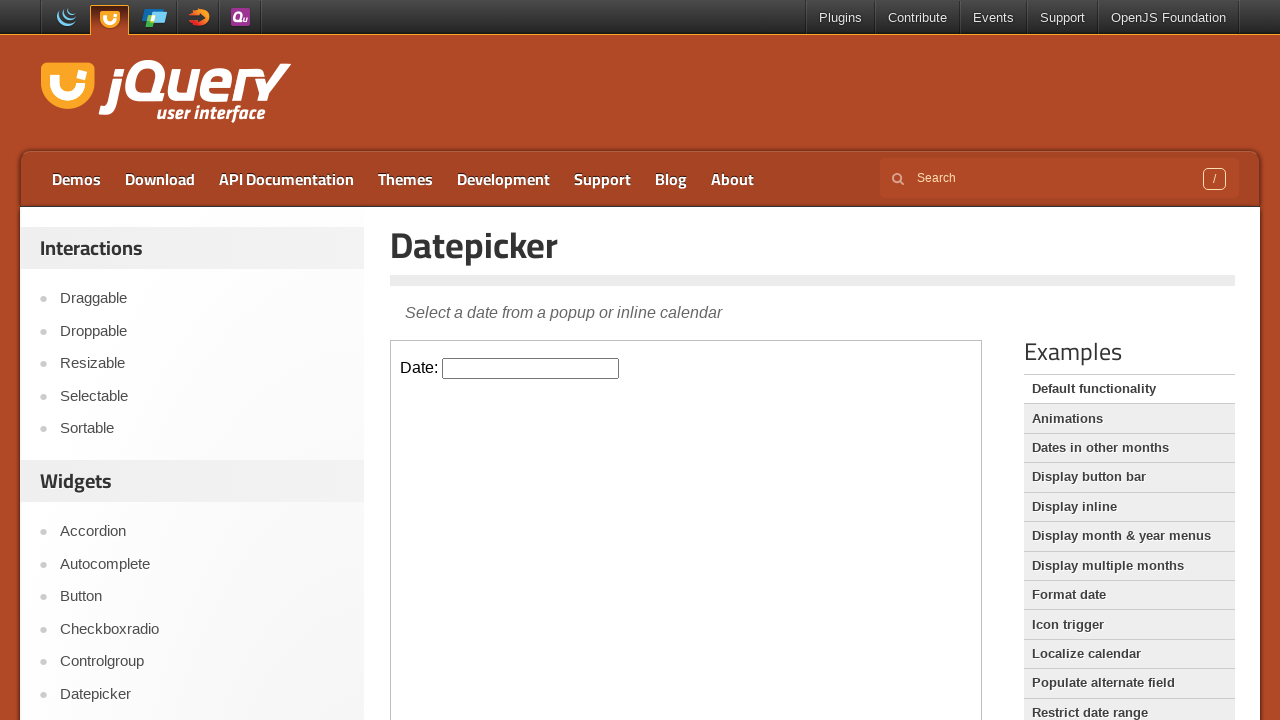

Located the demo frame containing the datepicker
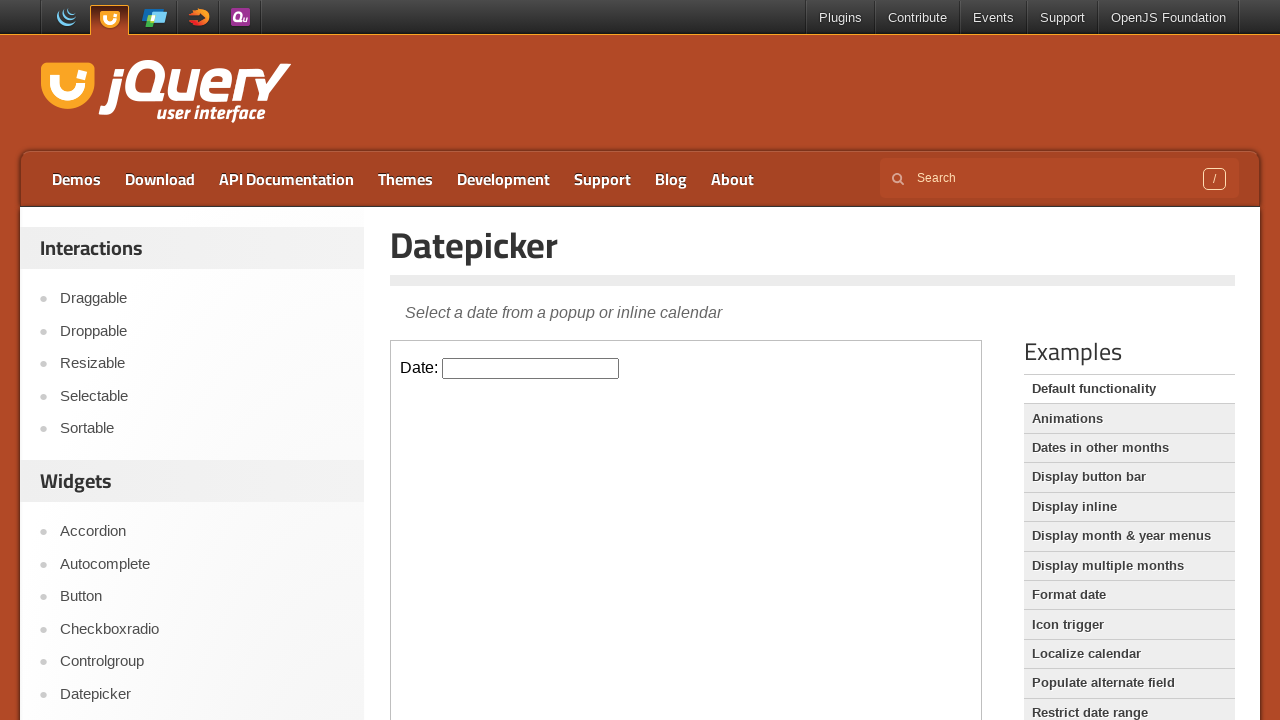

Clicked the datepicker input field at (531, 368) on [class="demo-frame"] >> internal:control=enter-frame >> [id="datepicker"]
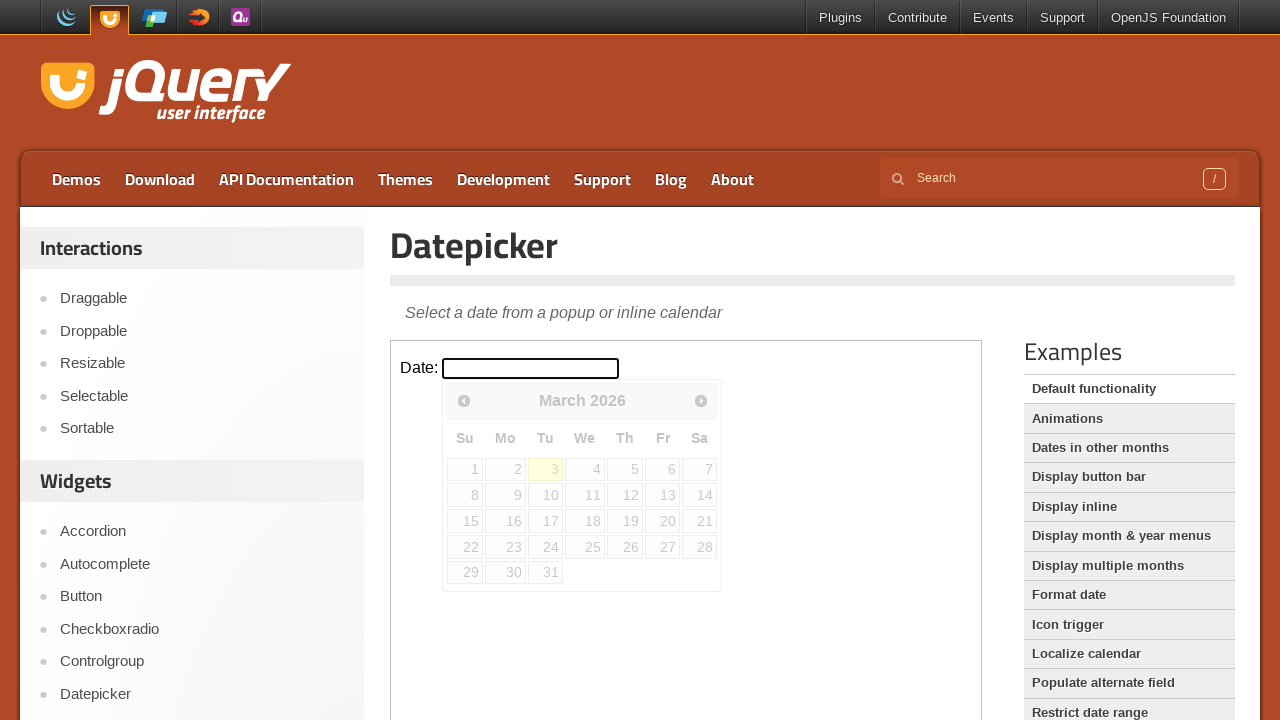

Clicked Previous button to navigate to previous month at (464, 400) on [class="demo-frame"] >> internal:control=enter-frame >> [title="Prev"]
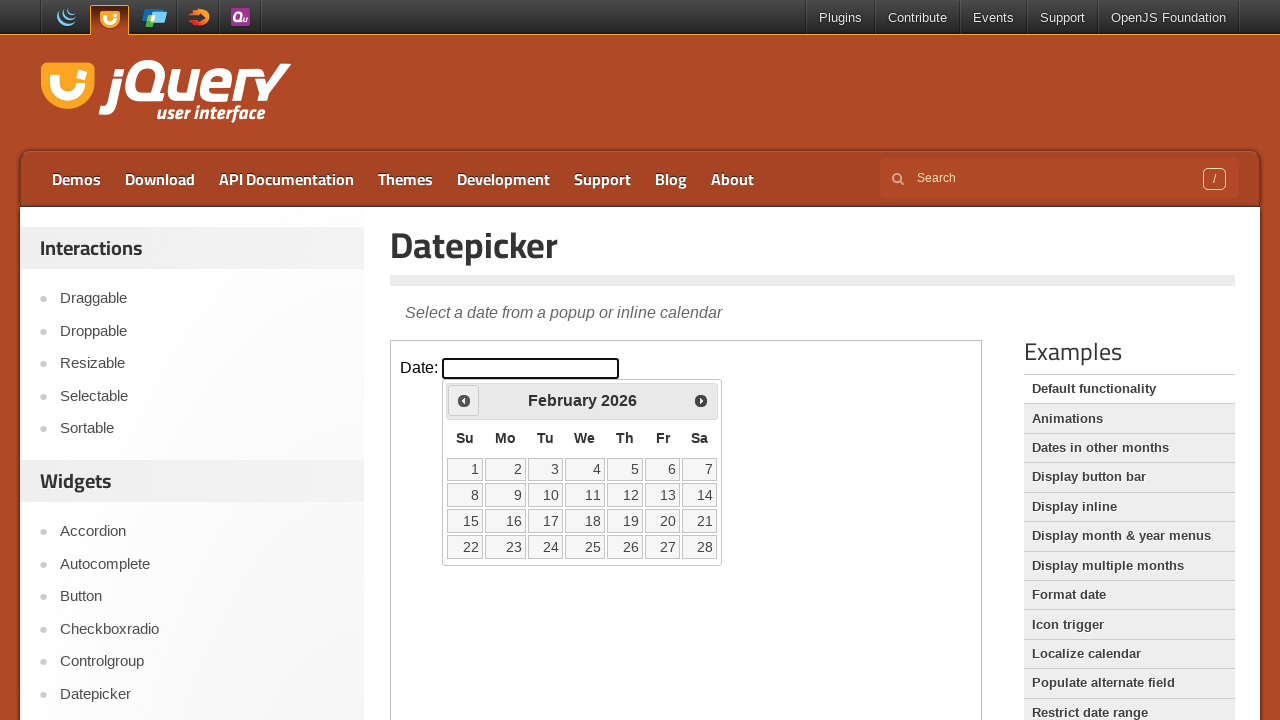

Selected day 15 from the previous month at (465, 521) on [class="demo-frame"] >> internal:control=enter-frame >> text="15"
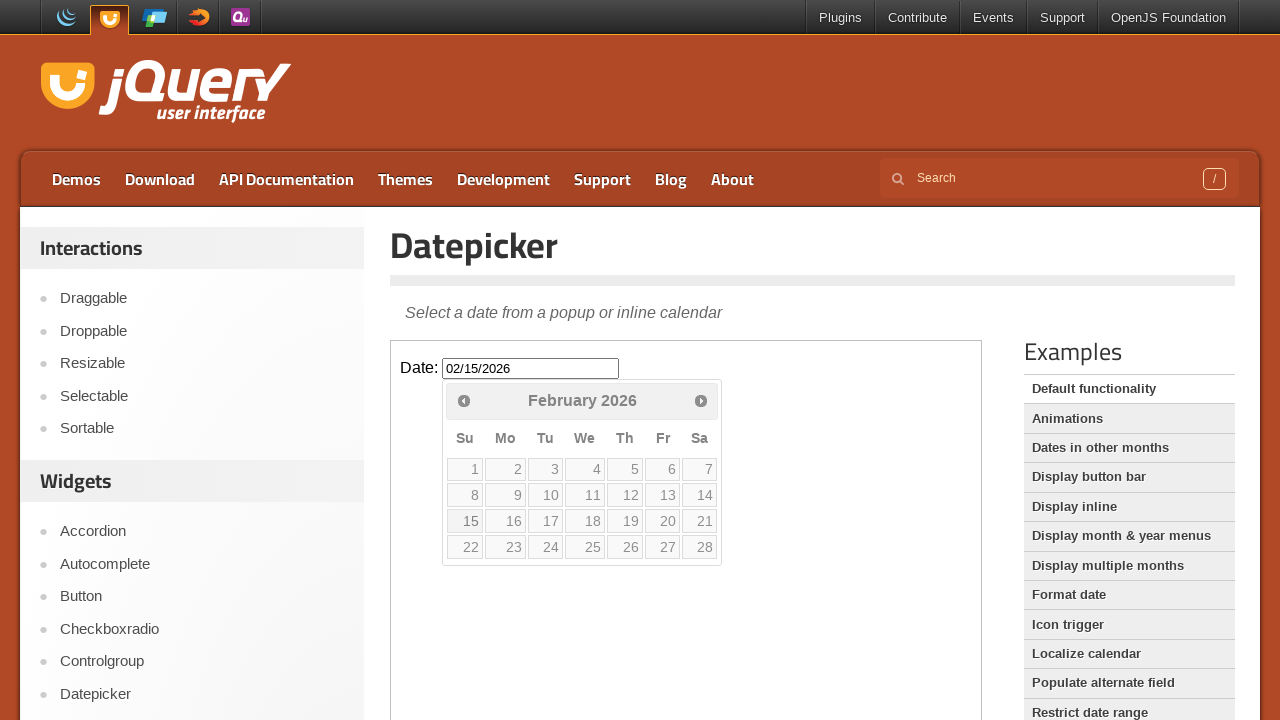

Clicked the datepicker input field again at (531, 368) on [class="demo-frame"] >> internal:control=enter-frame >> [id="datepicker"]
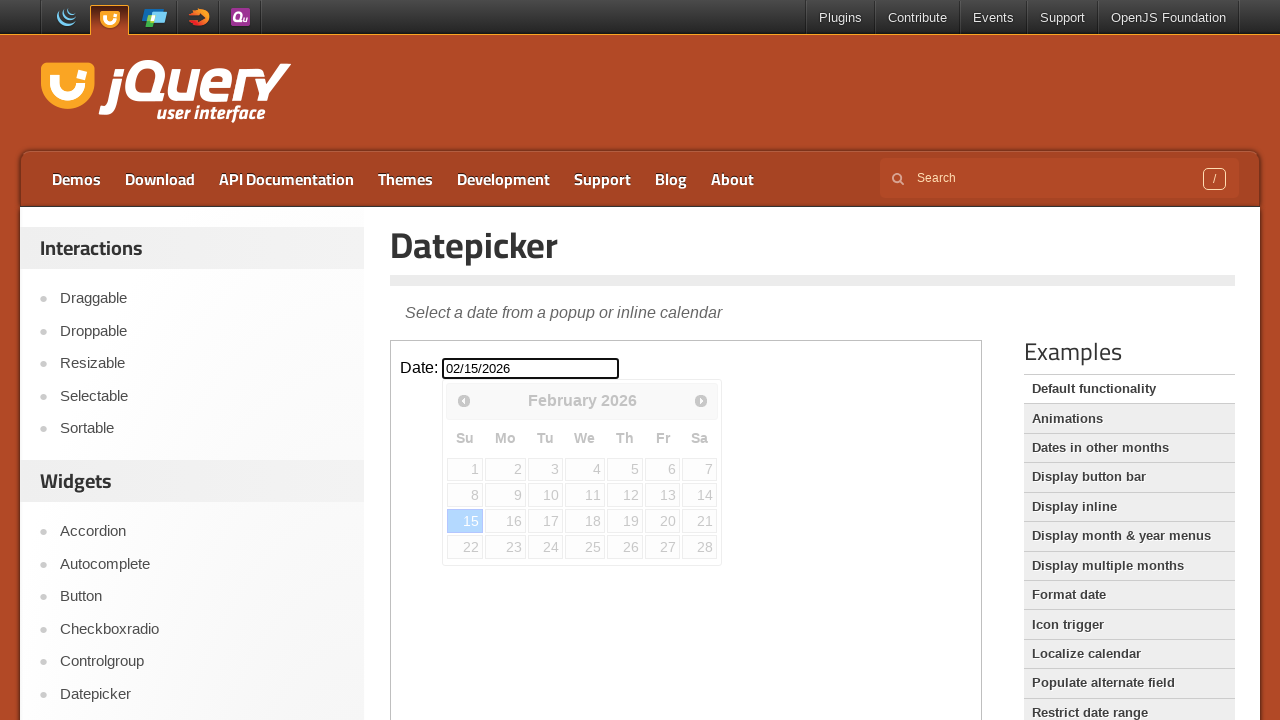

Clicked Next button to navigate to next month at (701, 400) on [class="demo-frame"] >> internal:control=enter-frame >> [title="Next"]
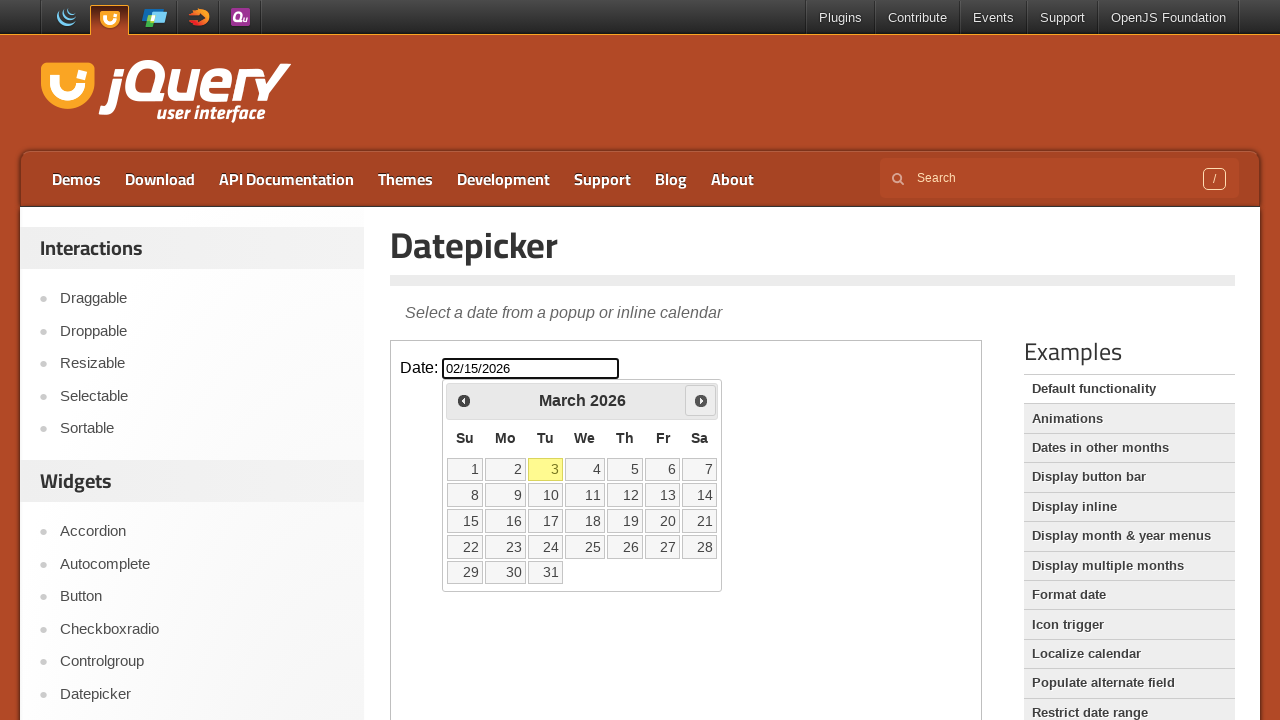

Selected day 15 from the next month at (465, 521) on [class="demo-frame"] >> internal:control=enter-frame >> text="15"
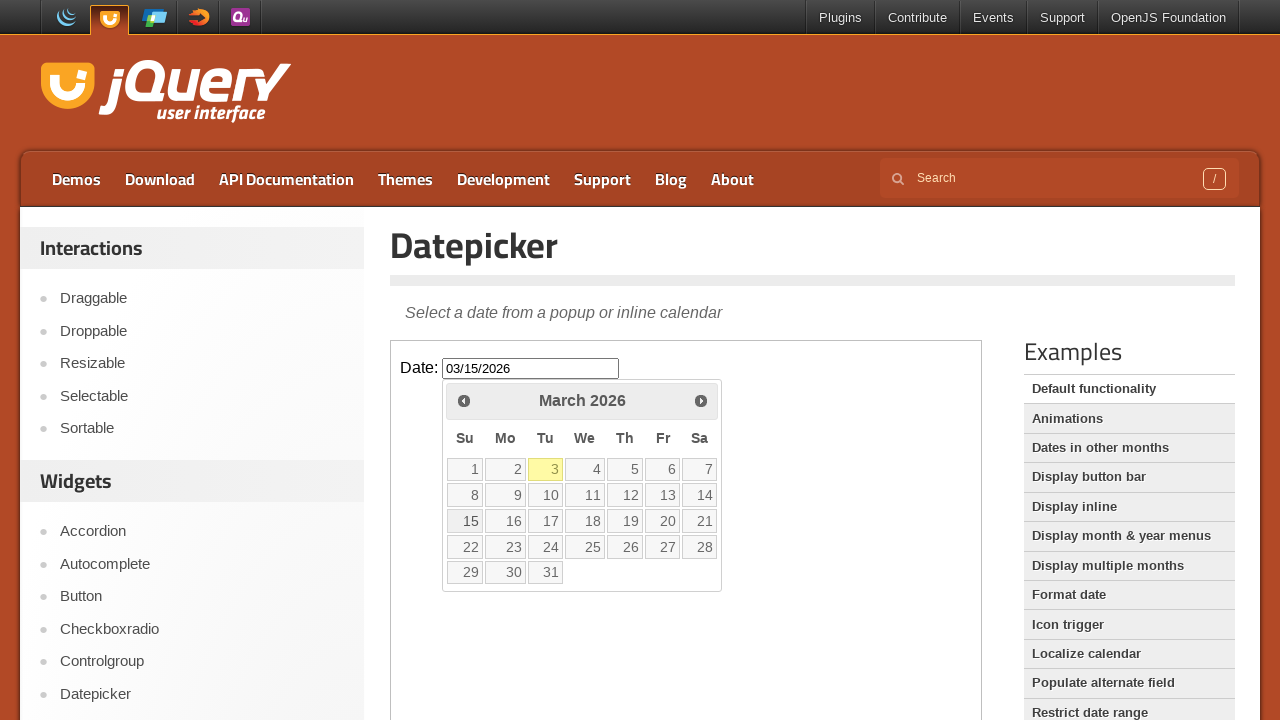

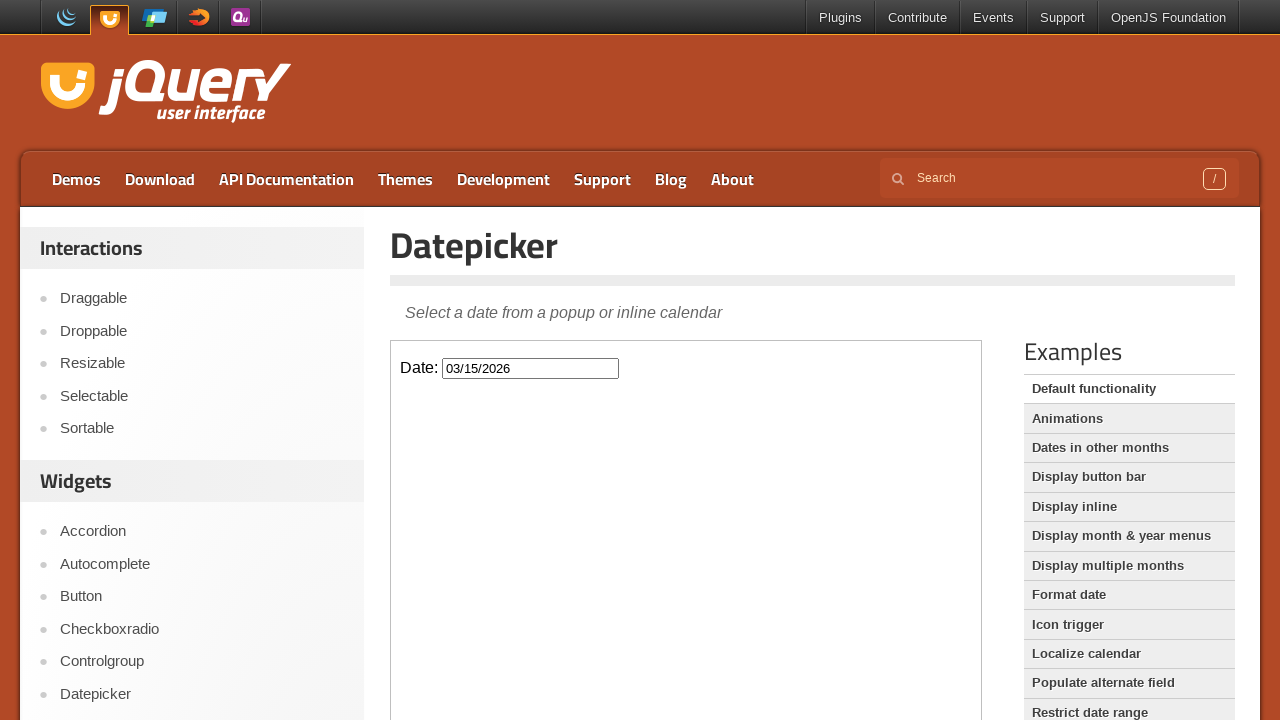